Tests alert handling by clicking a button that triggers an alert and accepting the alert

Starting URL: https://demoqa.com/alerts

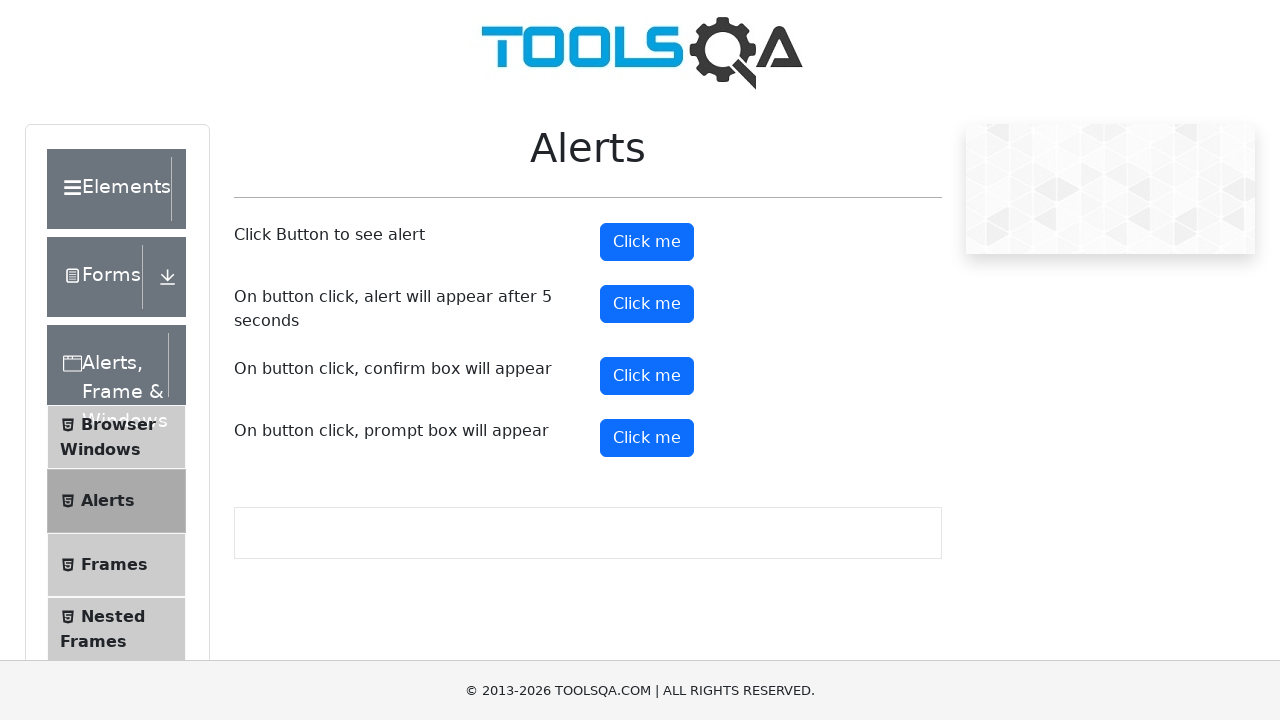

Set up alert handler to accept dialogs
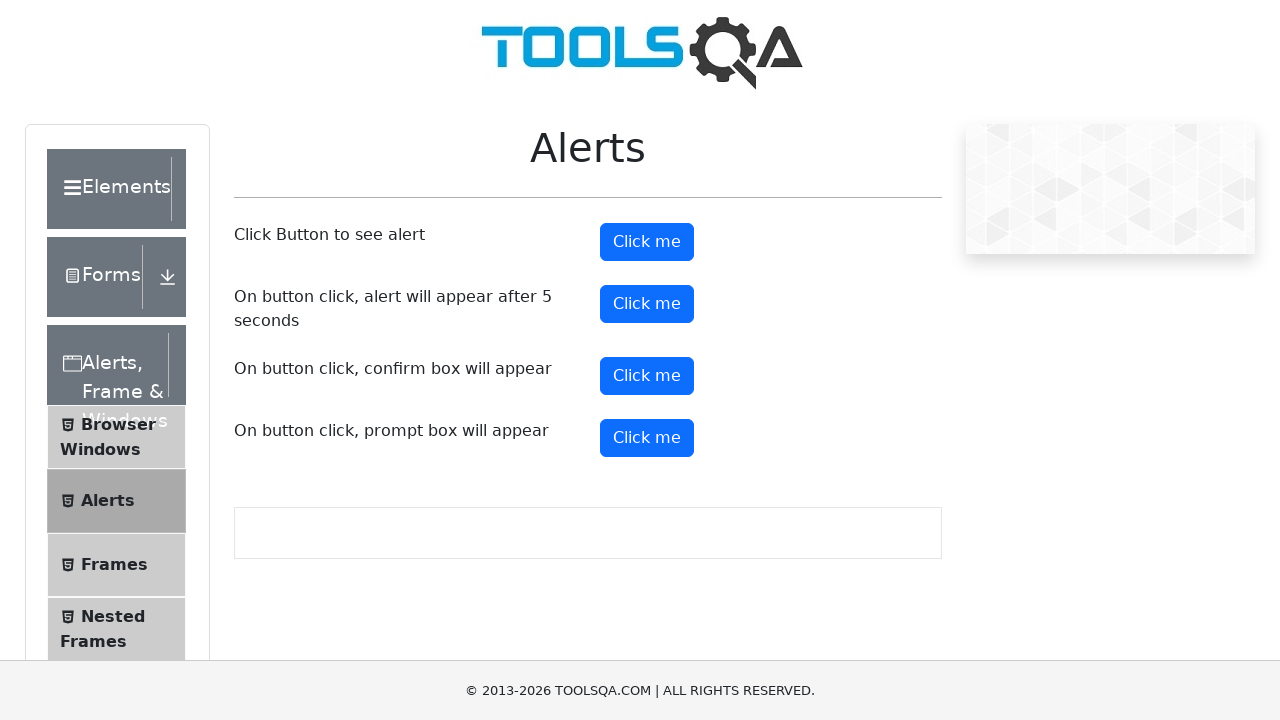

Clicked alert button to trigger alert at (647, 242) on #alertButton
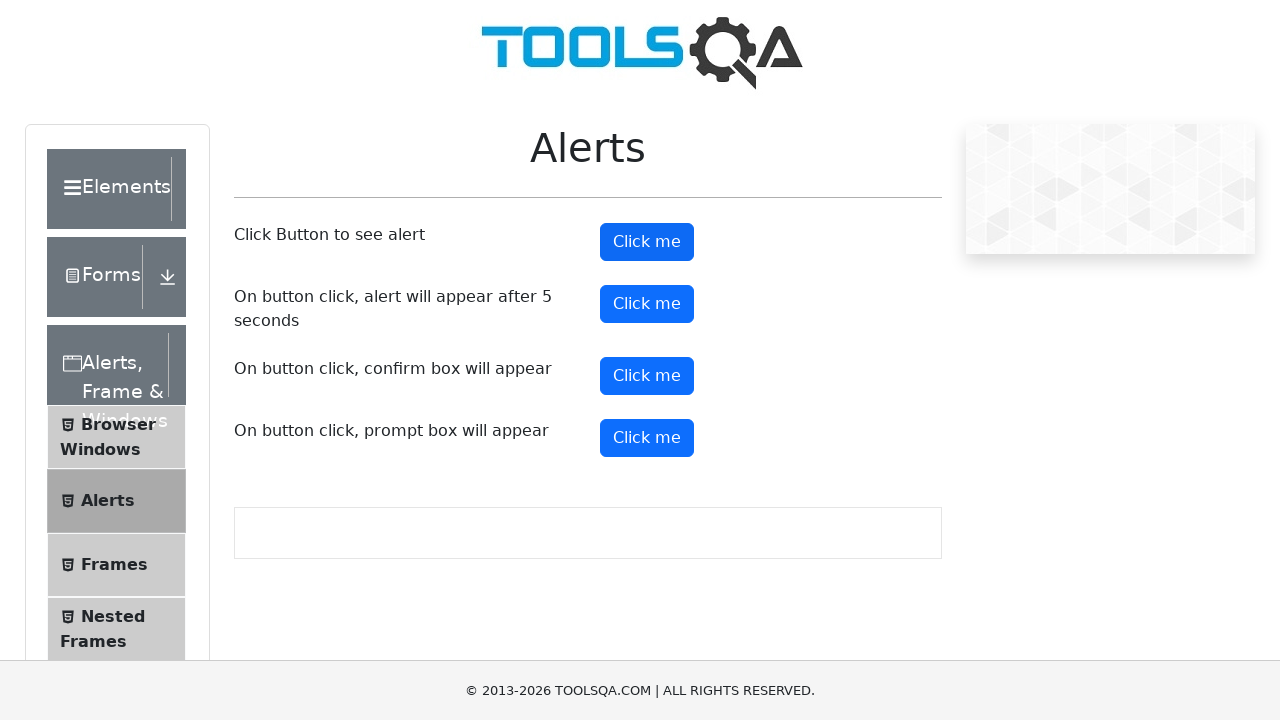

Waited for alert to be handled
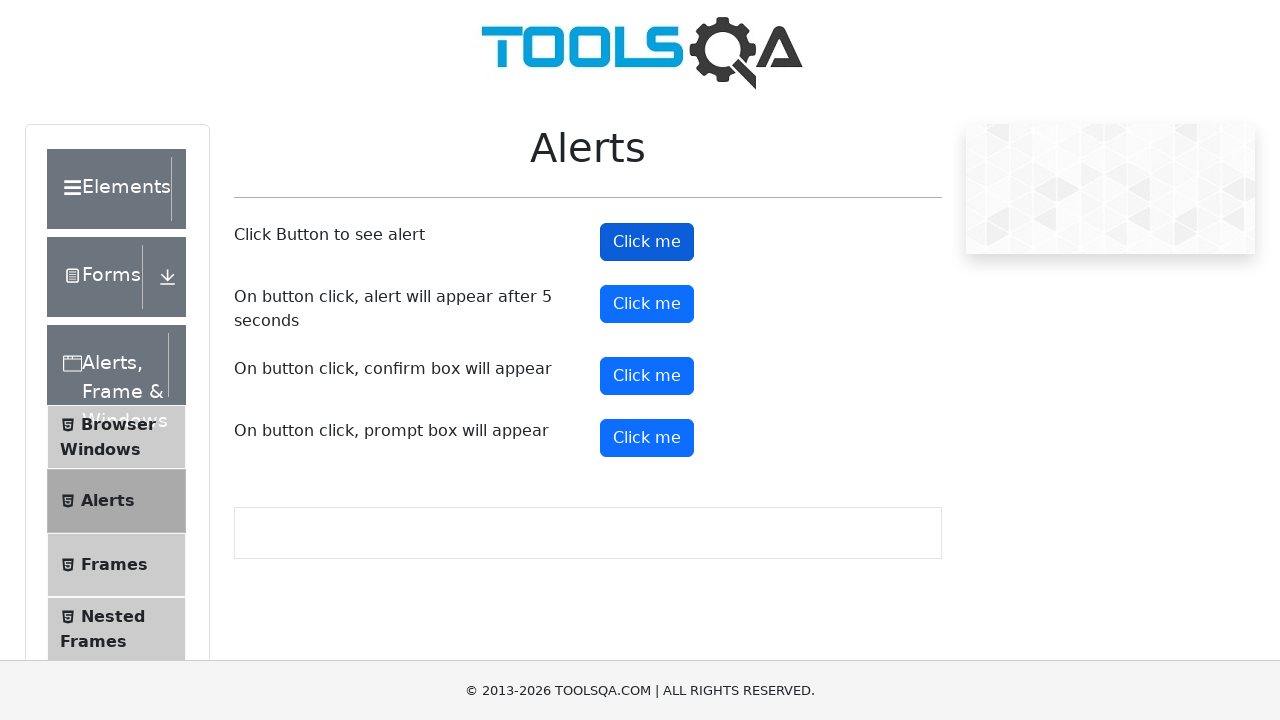

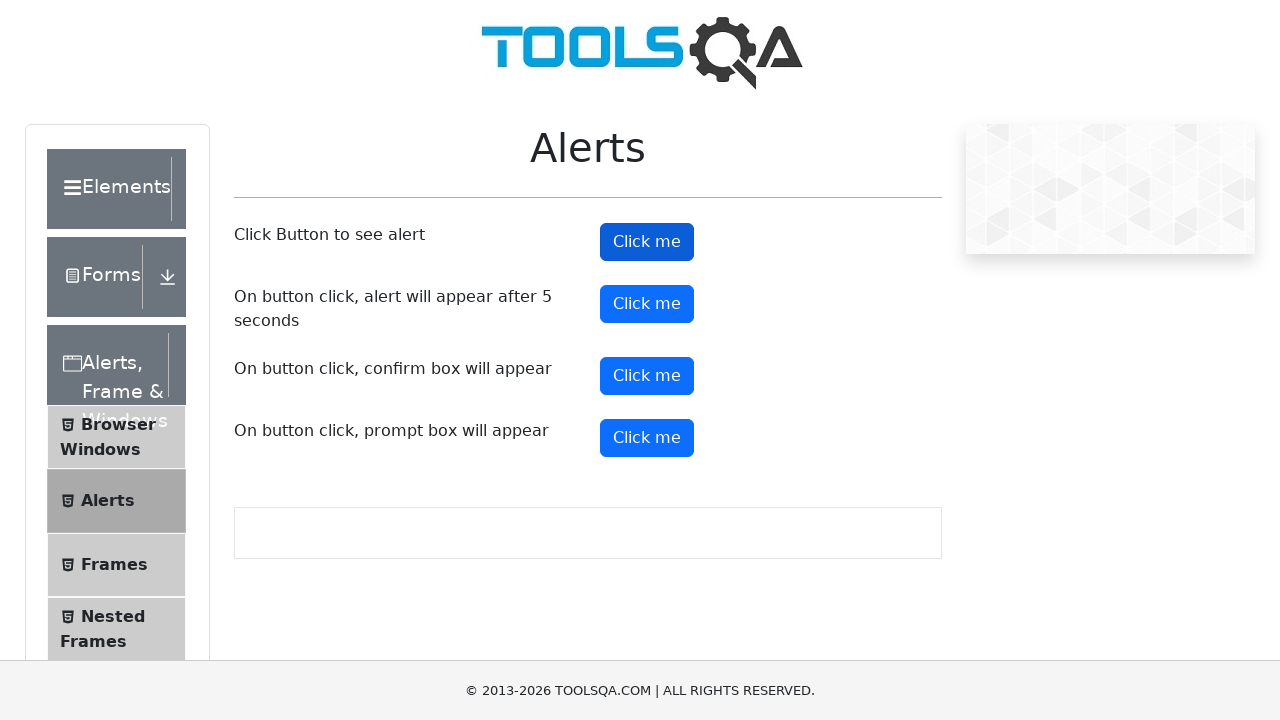